Tests file download functionality by clicking on a download link and verifying the download completes

Starting URL: https://www.selenium.dev/downloads/

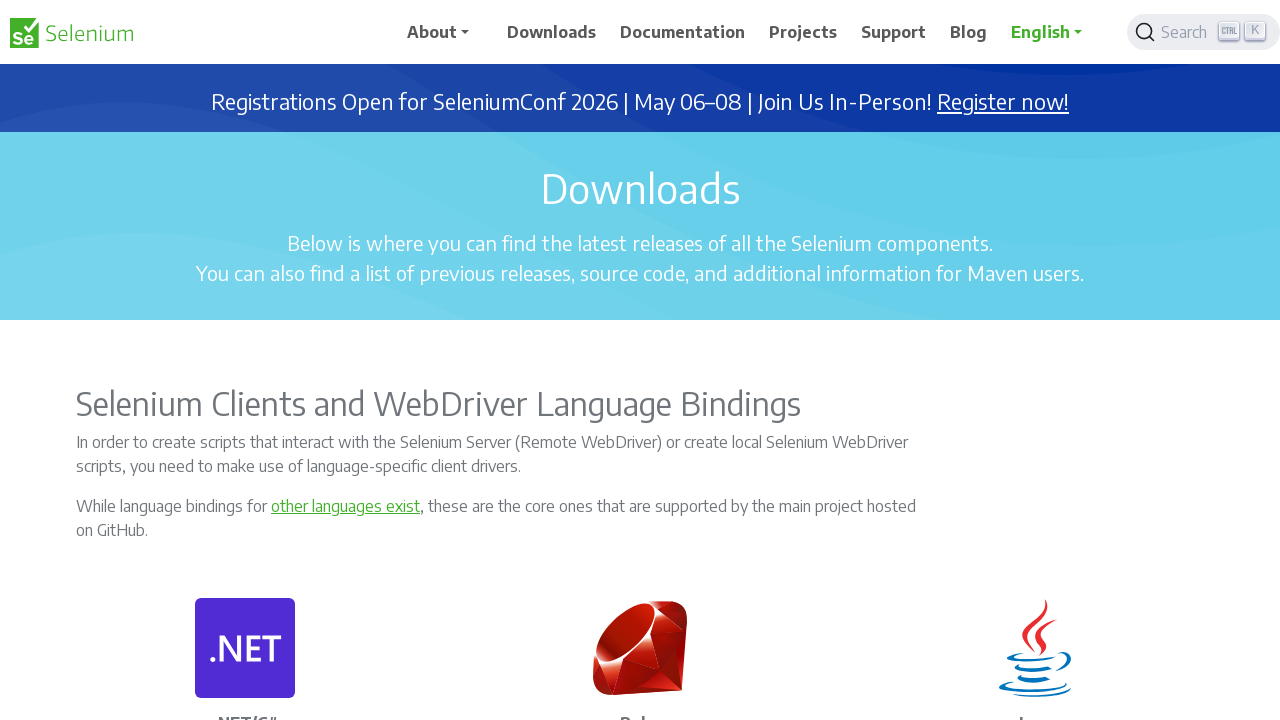

Clicked on 32 bit Windows IE download link at (722, 361) on text='32 bit Windows IE'
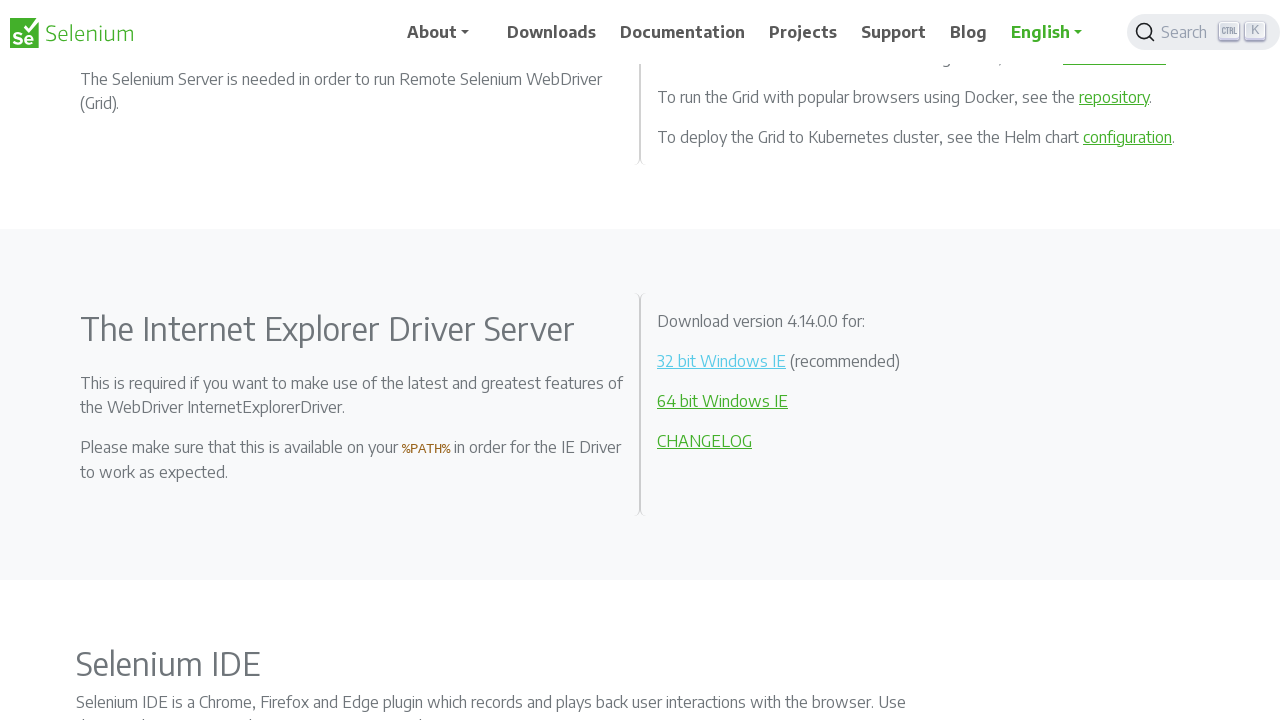

Waited for download to complete and file download initiated at (722, 361) on text='32 bit Windows IE'
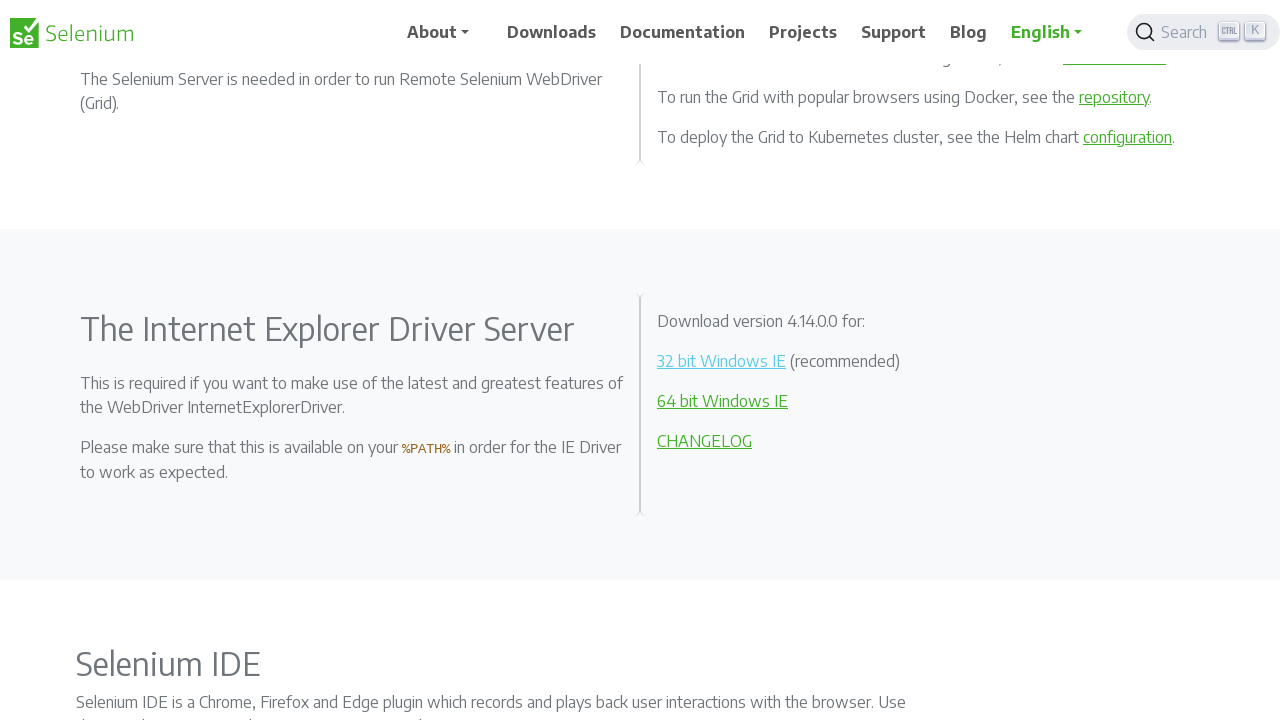

Verified download completed with filename: IEDriverServer_Win32_4.14.0.zip
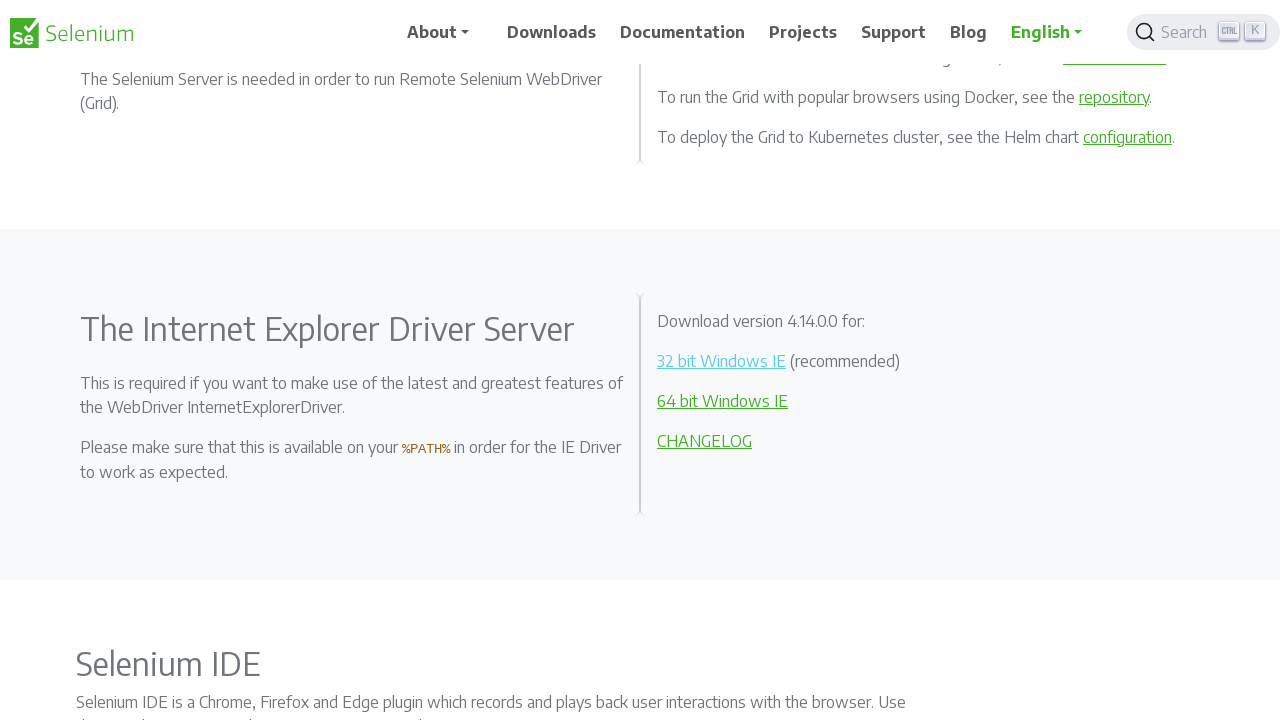

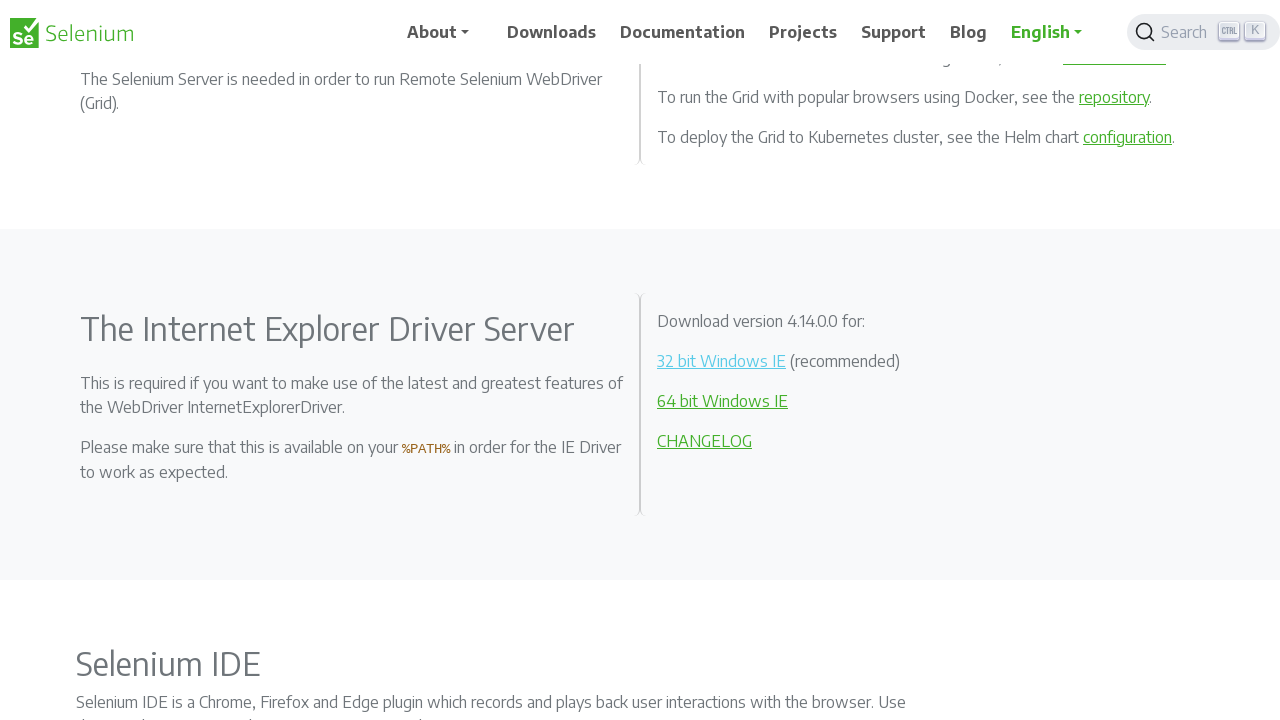